Basic browser automation test that navigates to a website and retrieves the page title and current URL

Starting URL: https://rahulshettyacademy.com

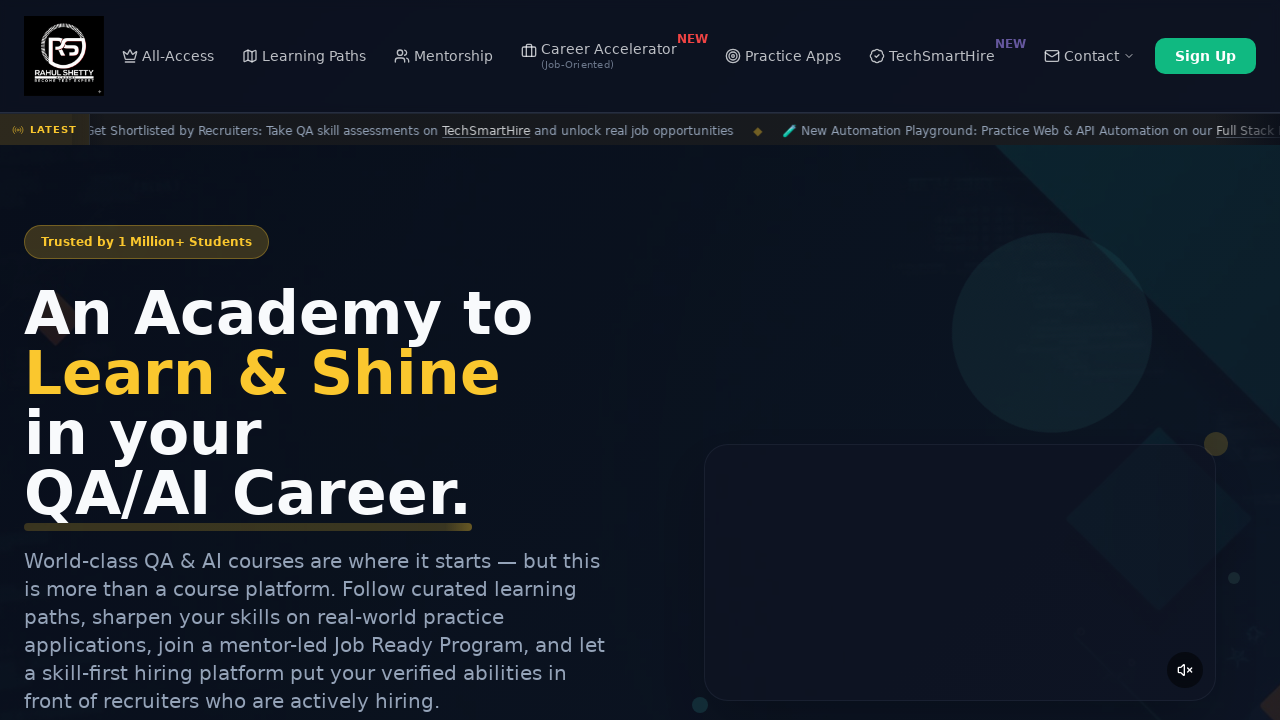

Retrieved page title
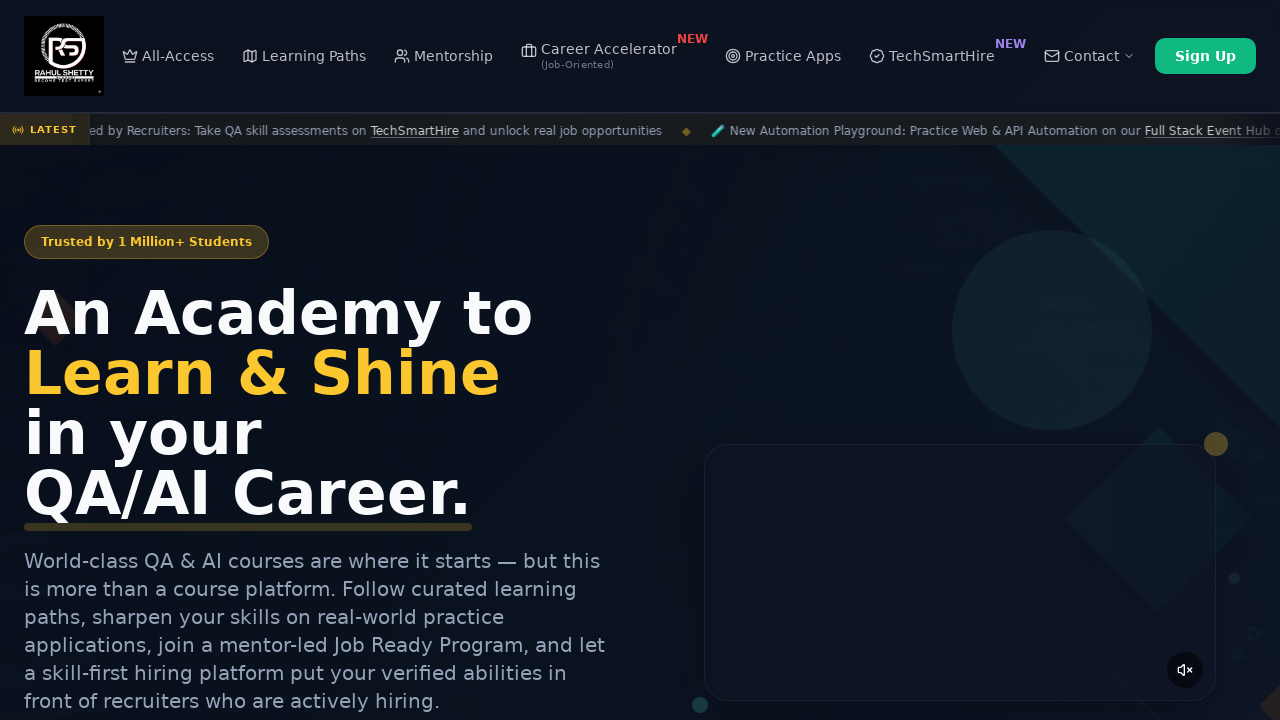

Retrieved current URL
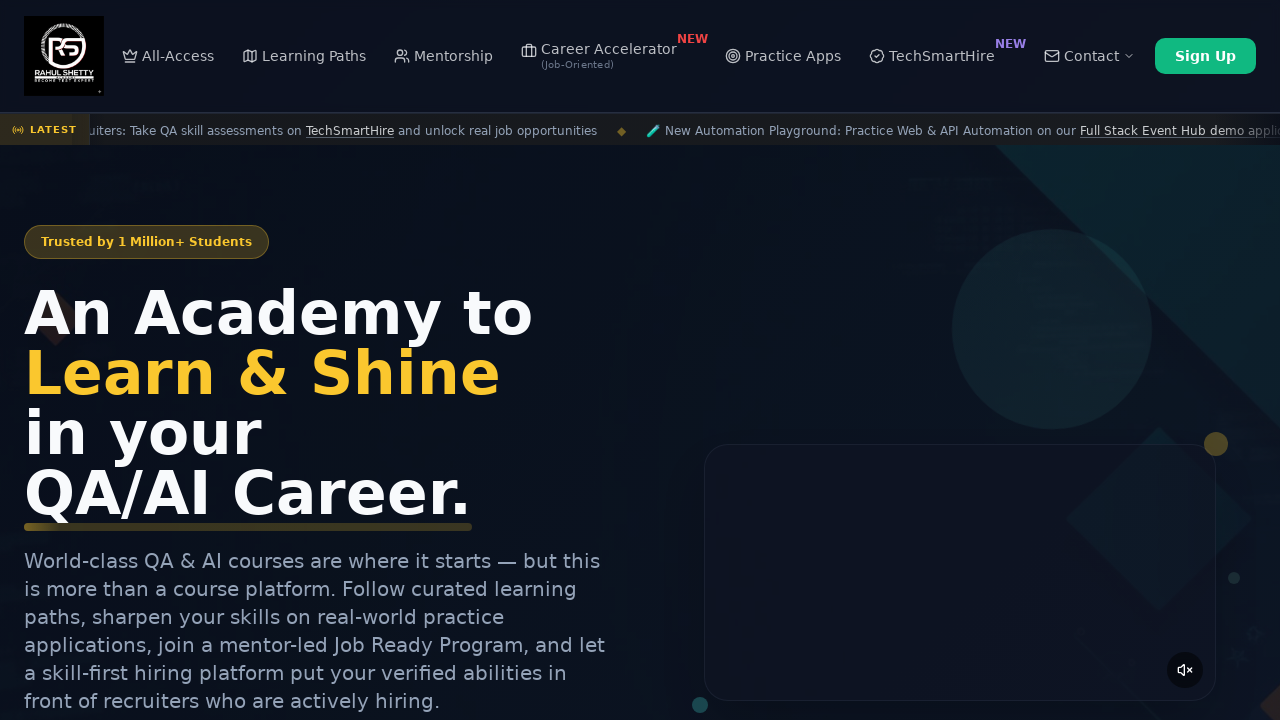

Page fully loaded - DOM content parsed
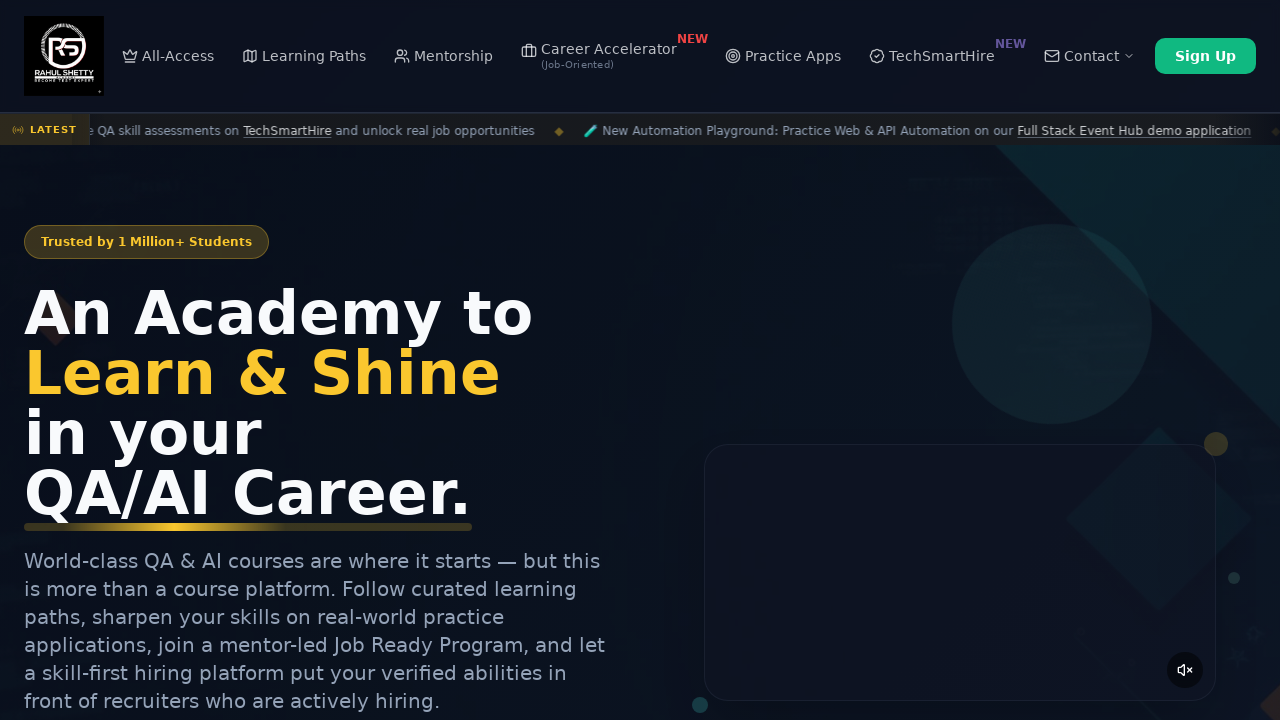

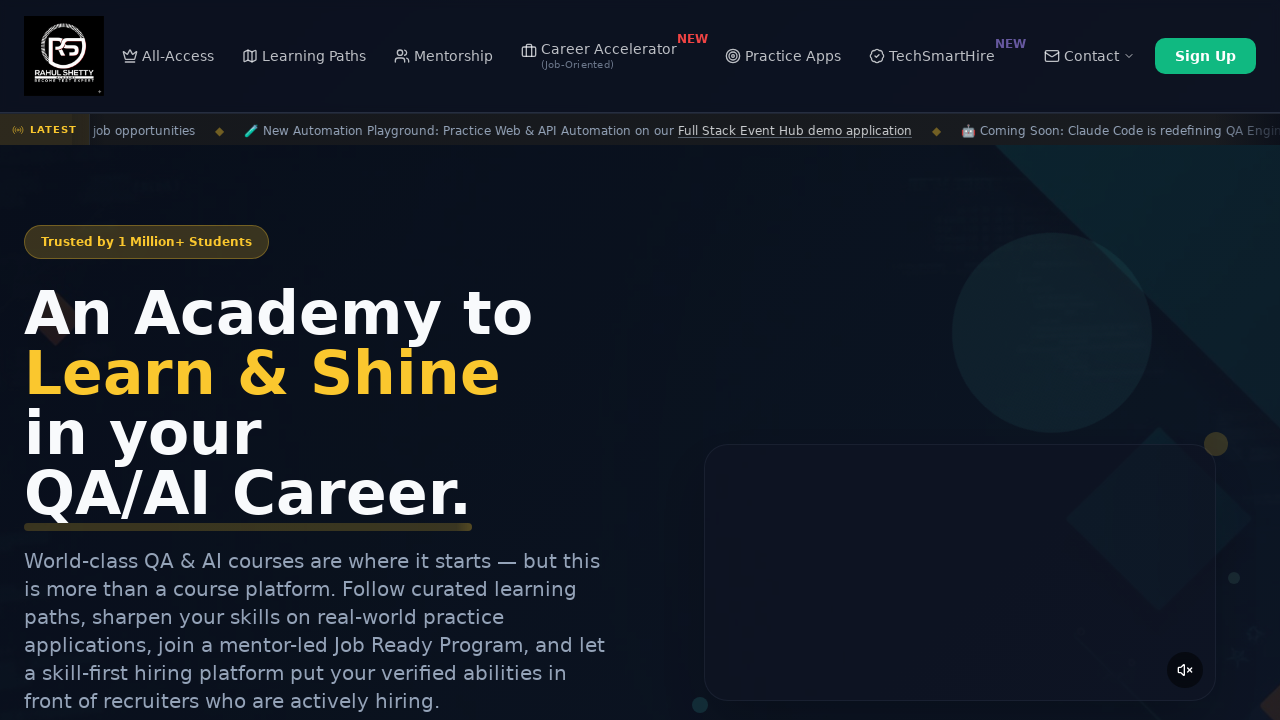